Tests checkbox interaction by clicking on a checkbox element on a practice automation page

Starting URL: https://rahulshettyacademy.com/AutomationPractice/

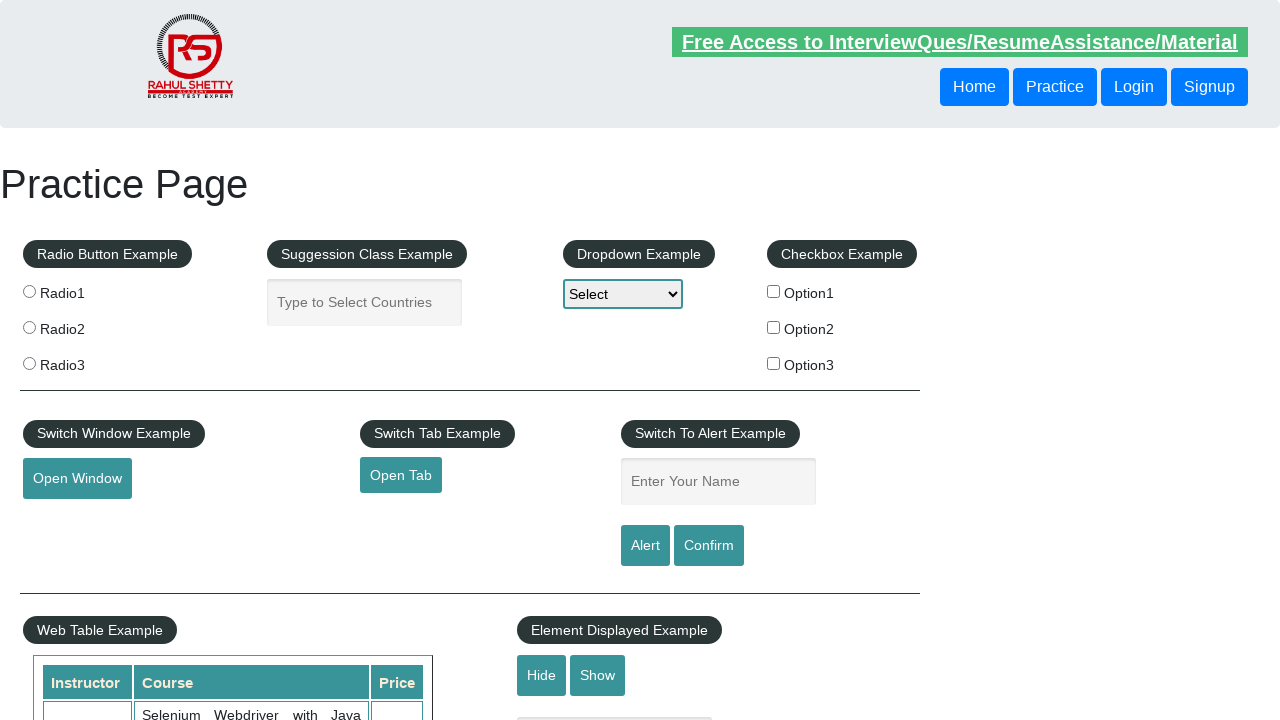

Navigated to practice automation page
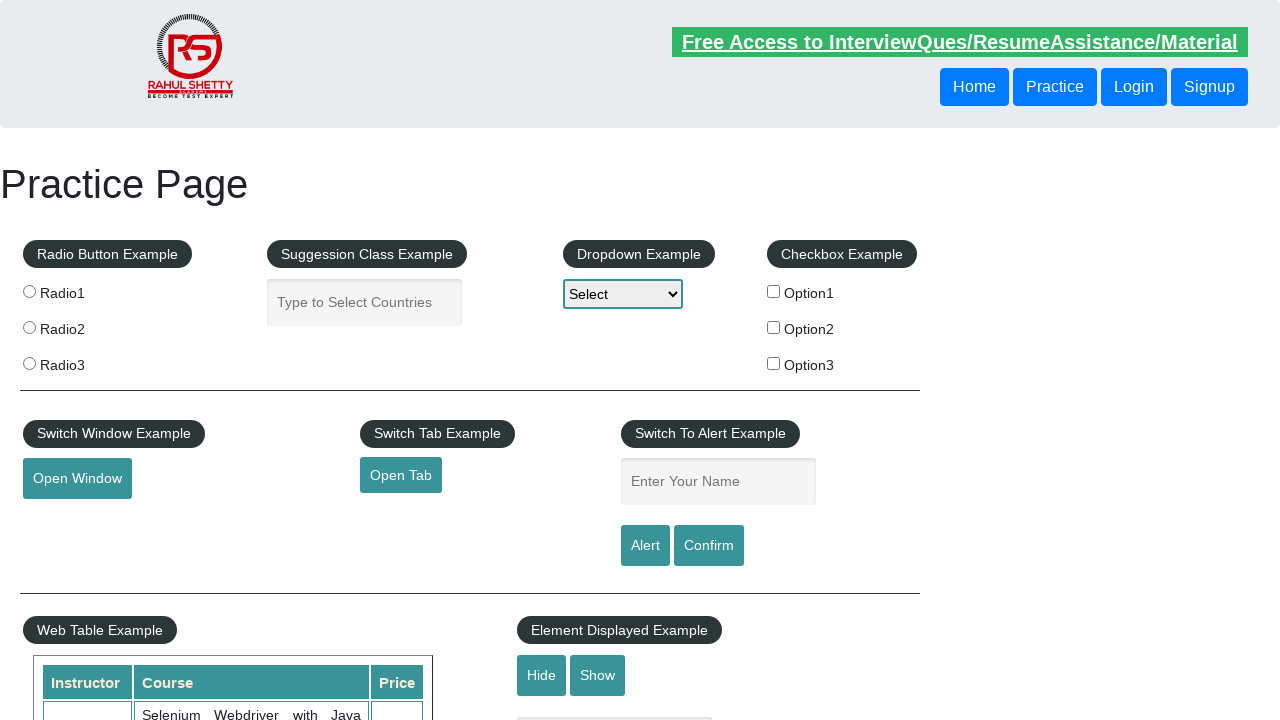

Clicked on the first checkbox option at (774, 291) on input#checkBoxOption1
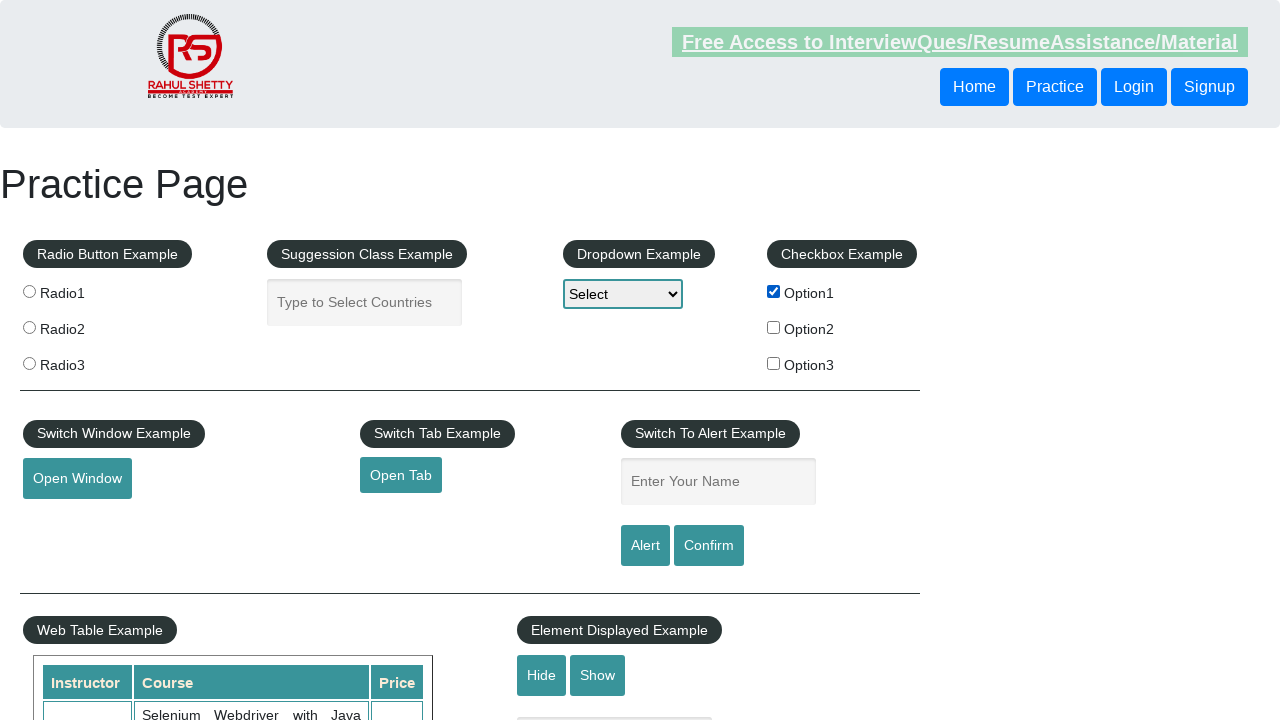

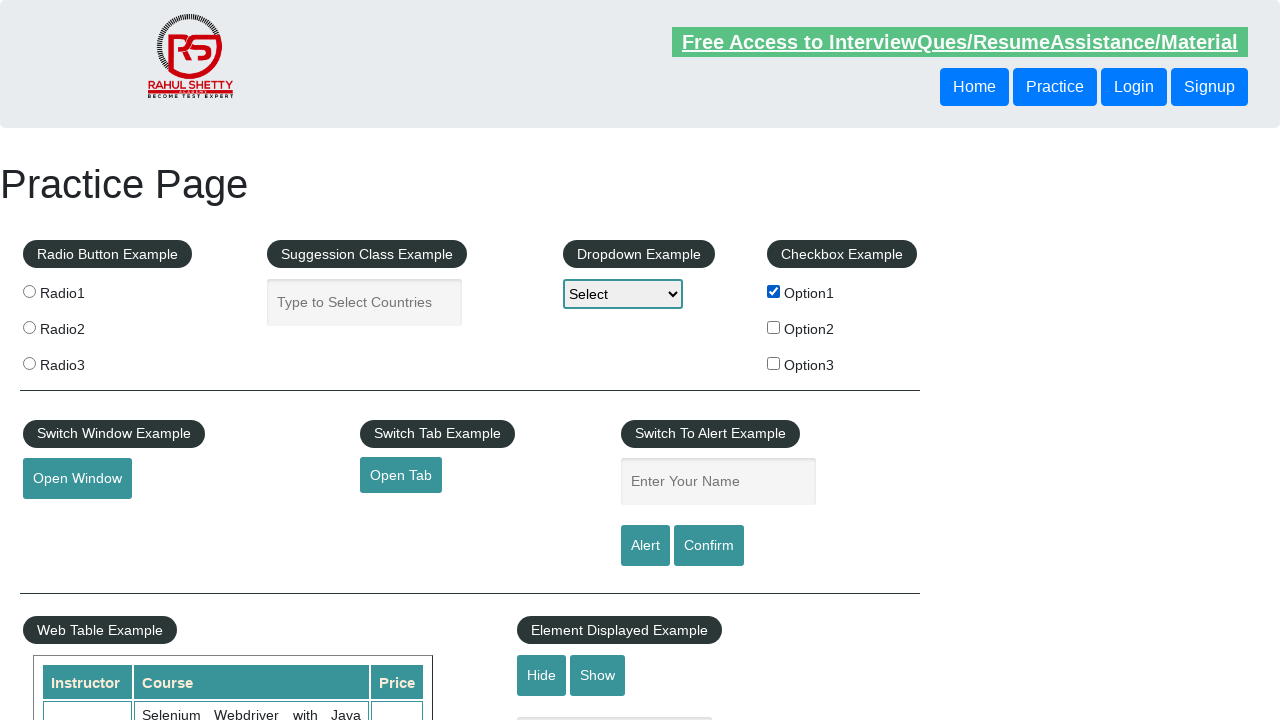